Tests opening multiple new browser windows by clicking a button three times and switching between them

Starting URL: https://demoqa.com/browser-windows

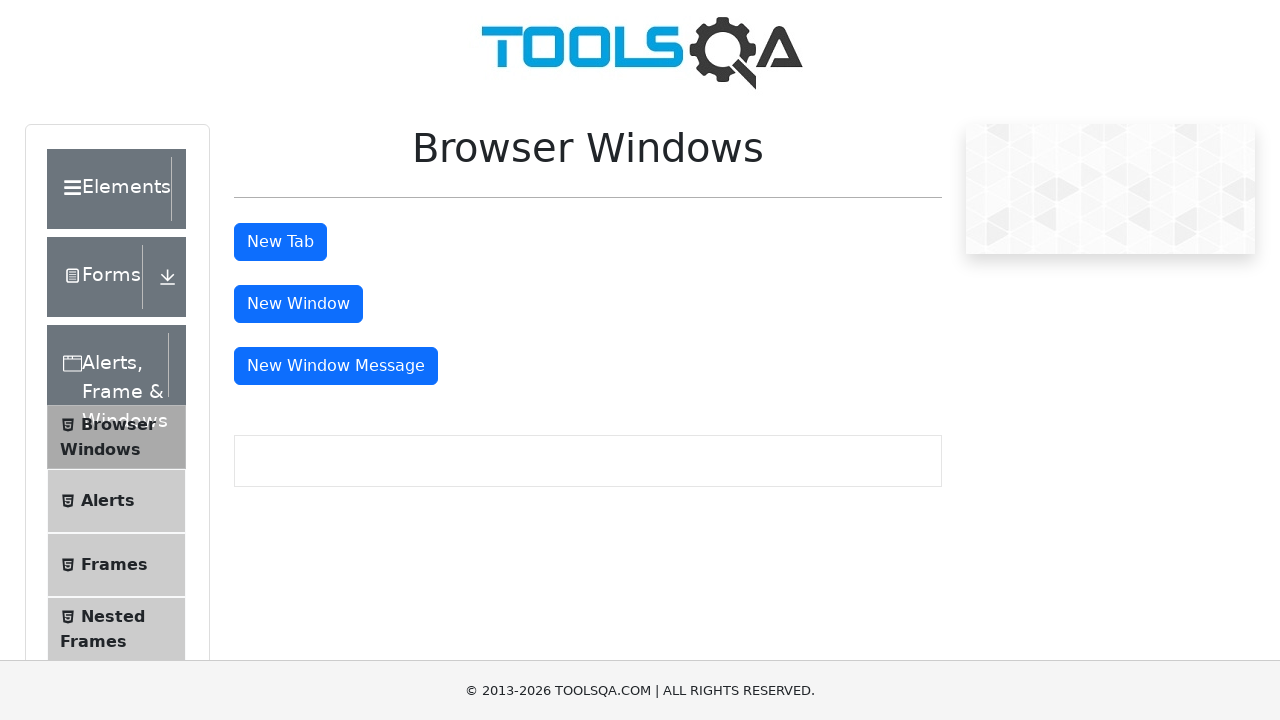

Clicked 'New Window' button (click 1 of 3) at (298, 304) on #windowButton
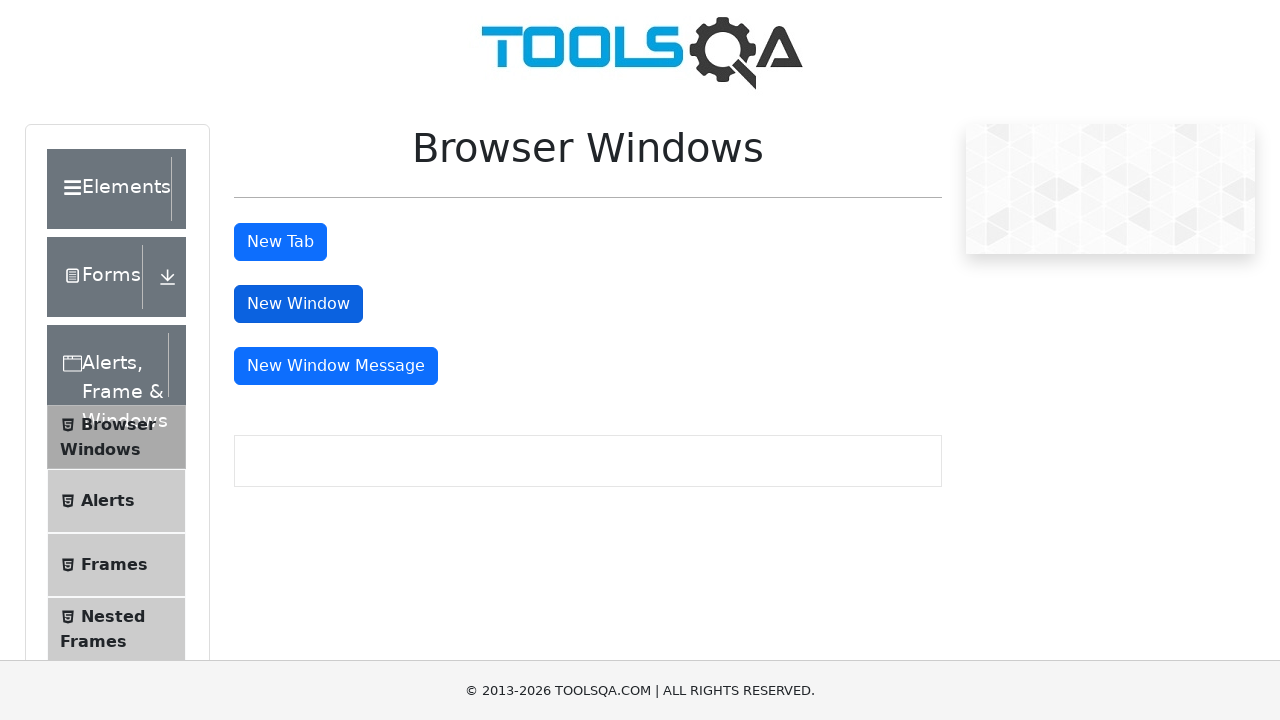

Clicked 'New Window' button (click 2 of 3) at (298, 304) on #windowButton
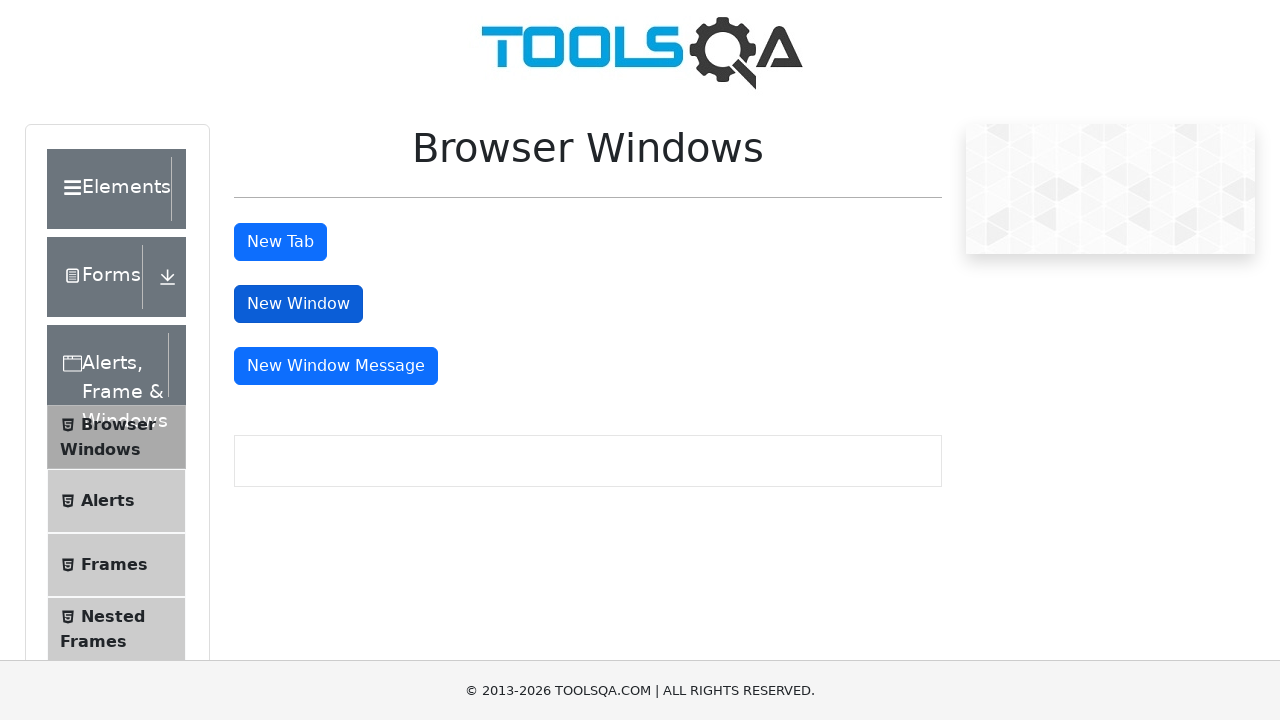

Clicked 'New Window' button (click 3 of 3) at (298, 304) on #windowButton
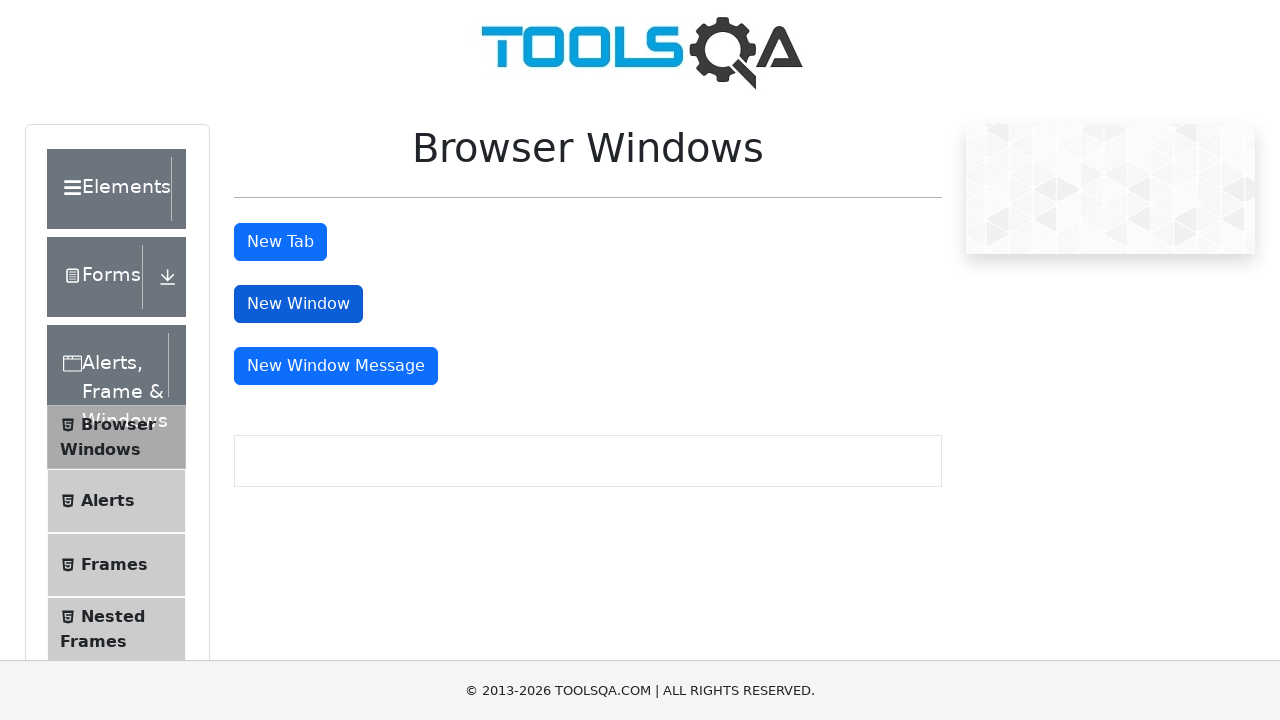

Retrieved all 4 opened browser windows
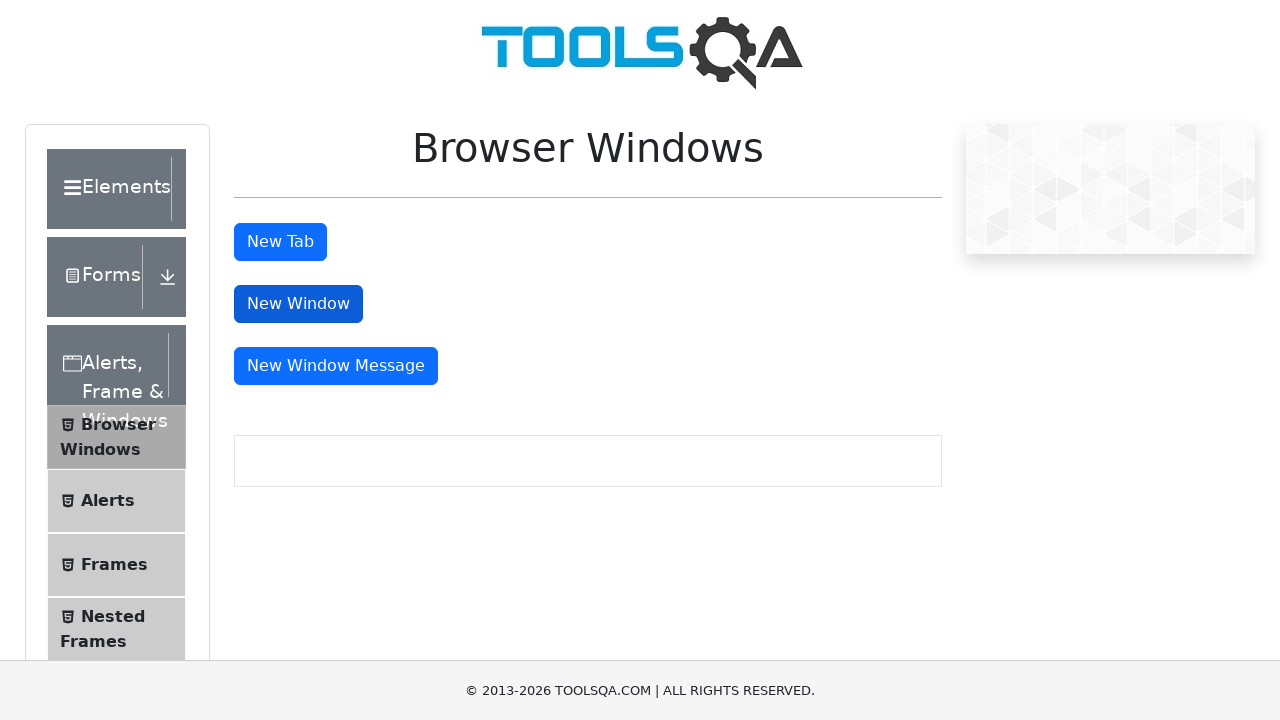

Switched to a newly opened window and brought it to front
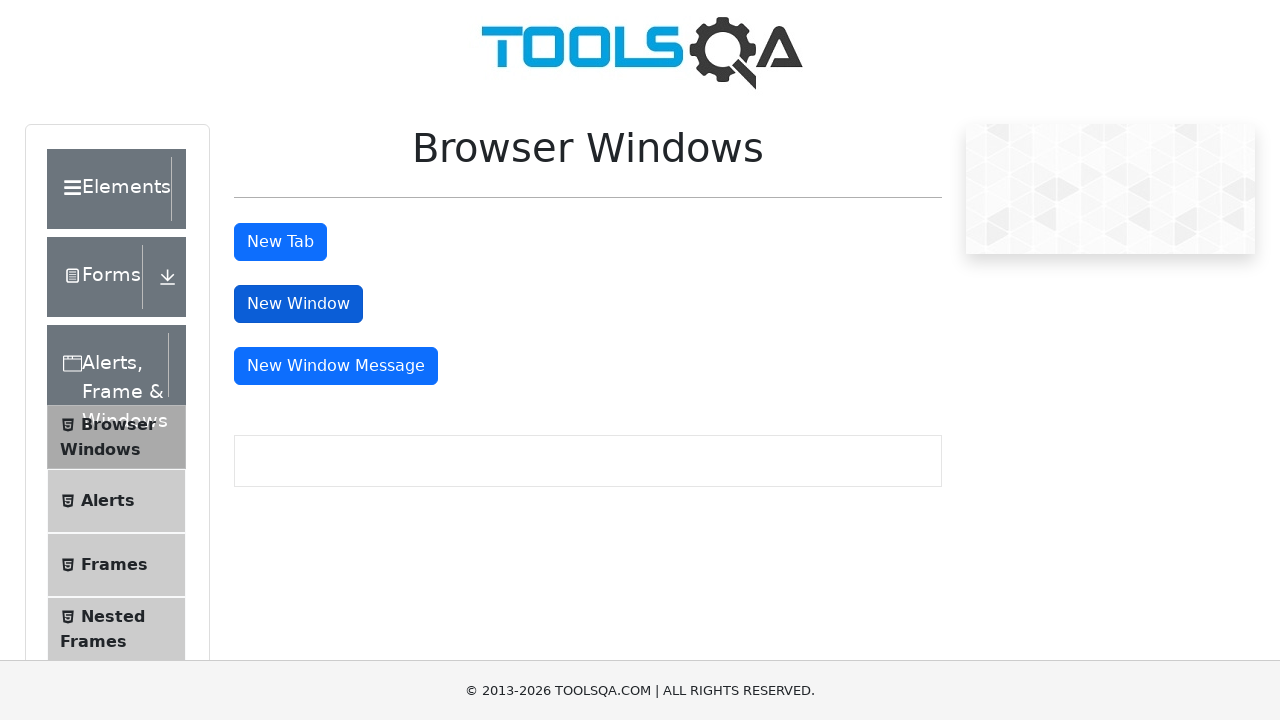

Switched to a newly opened window and brought it to front
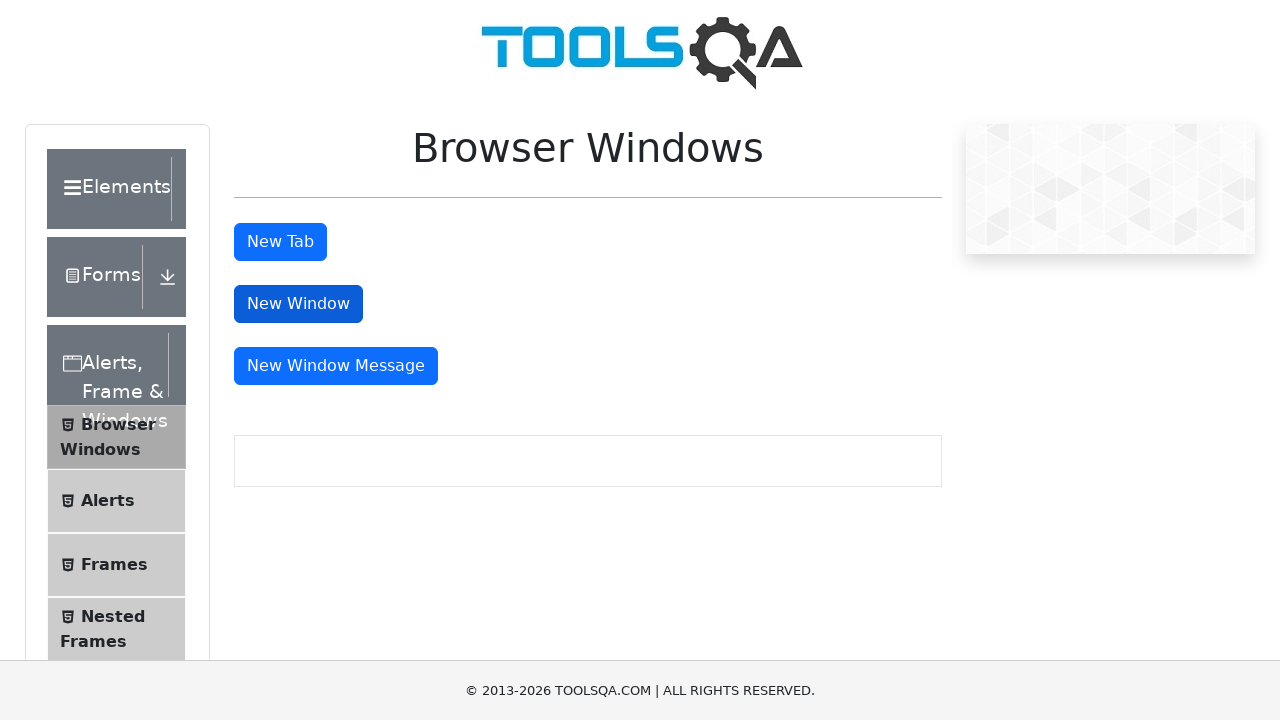

Switched to a newly opened window and brought it to front
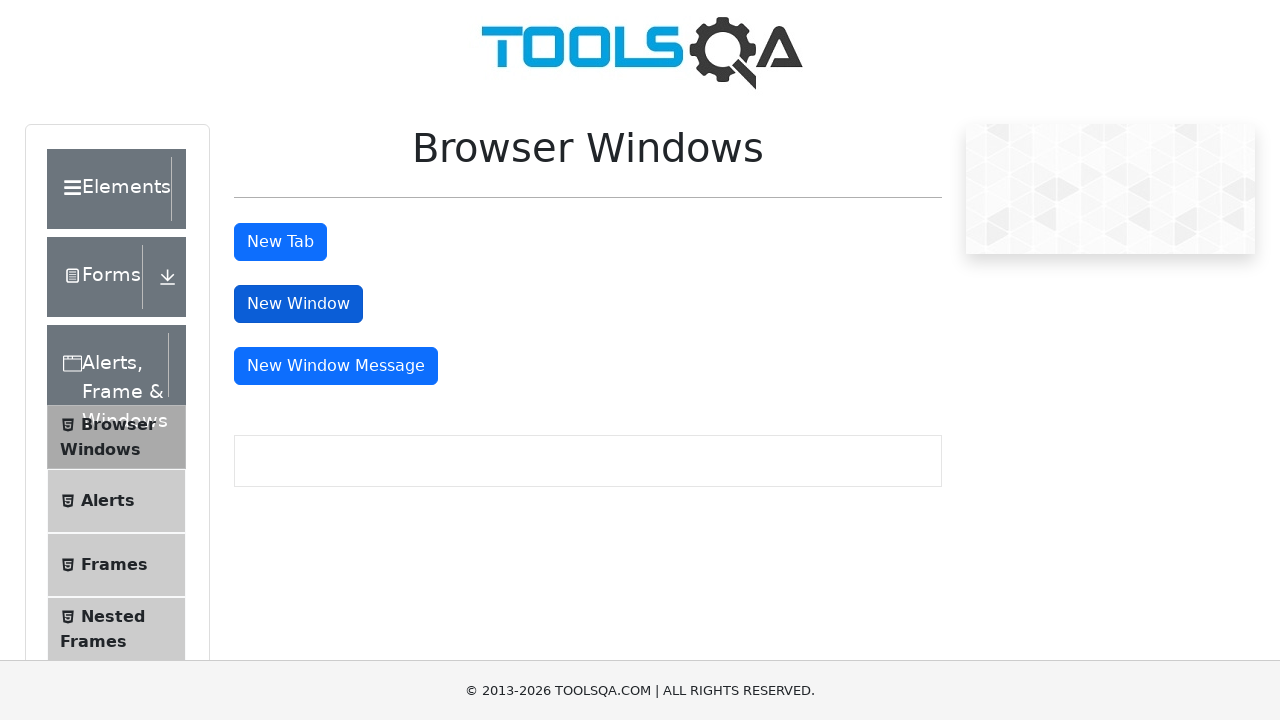

Switched back to the original browser window
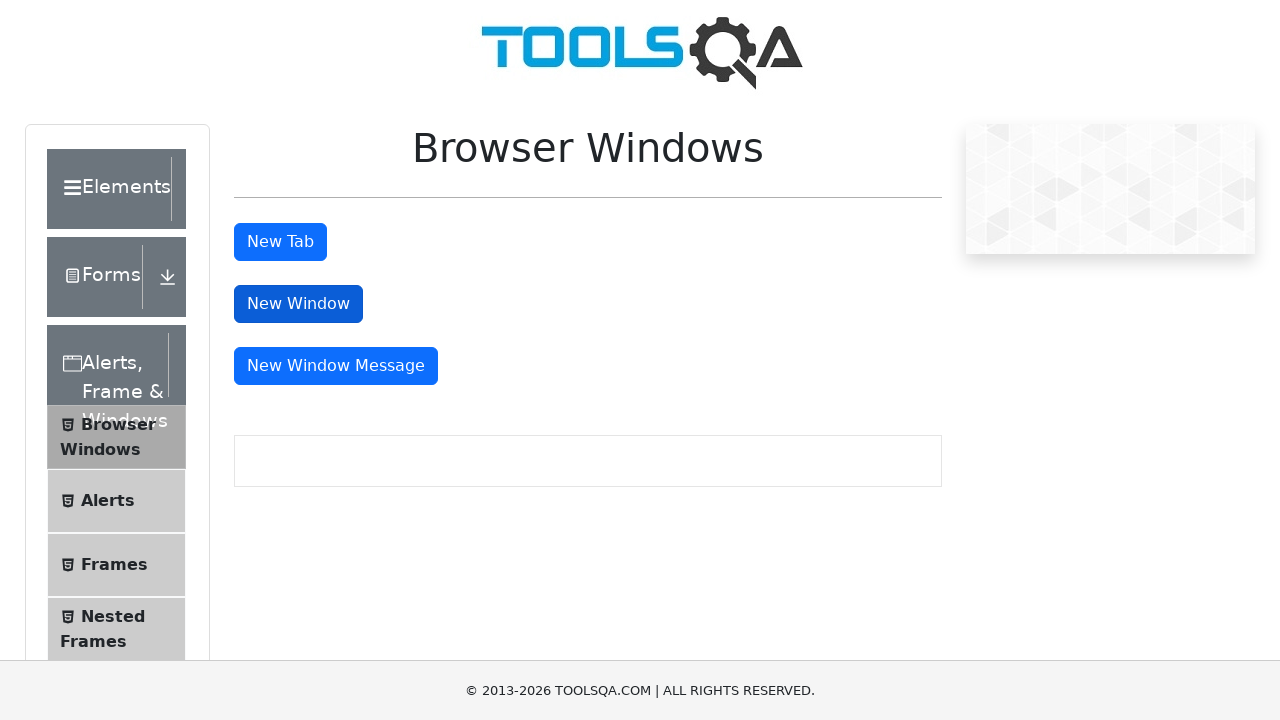

Refreshed the original page
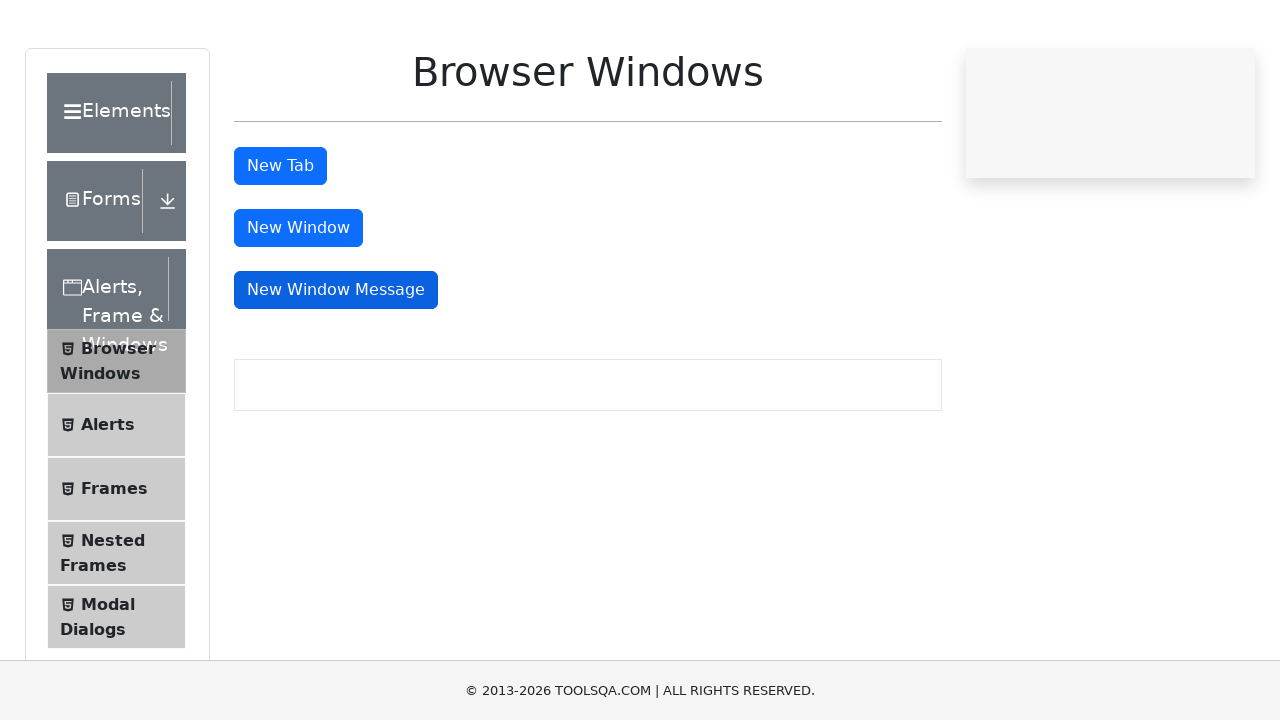

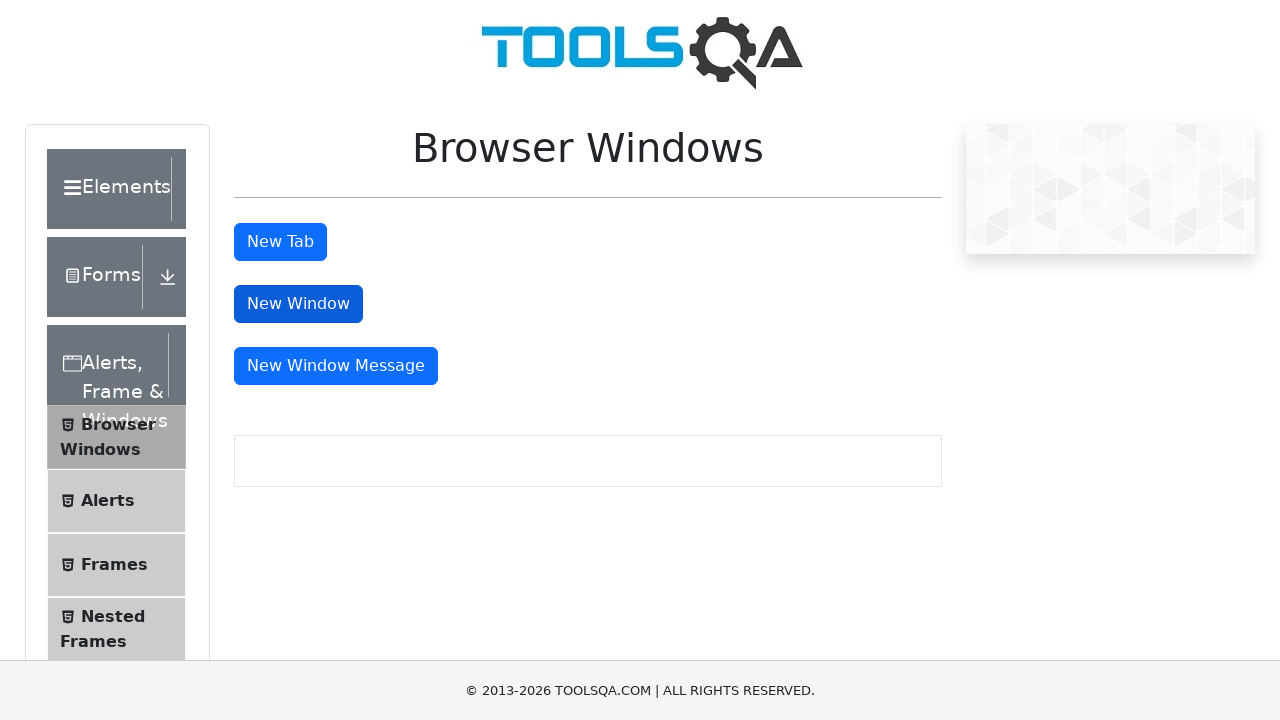